Tests element waiting functionality by first waiting for products to load, then intentionally triggering a timeout with an invalid selector

Starting URL: https://rahulshettyacademy.com/seleniumPractise/#/

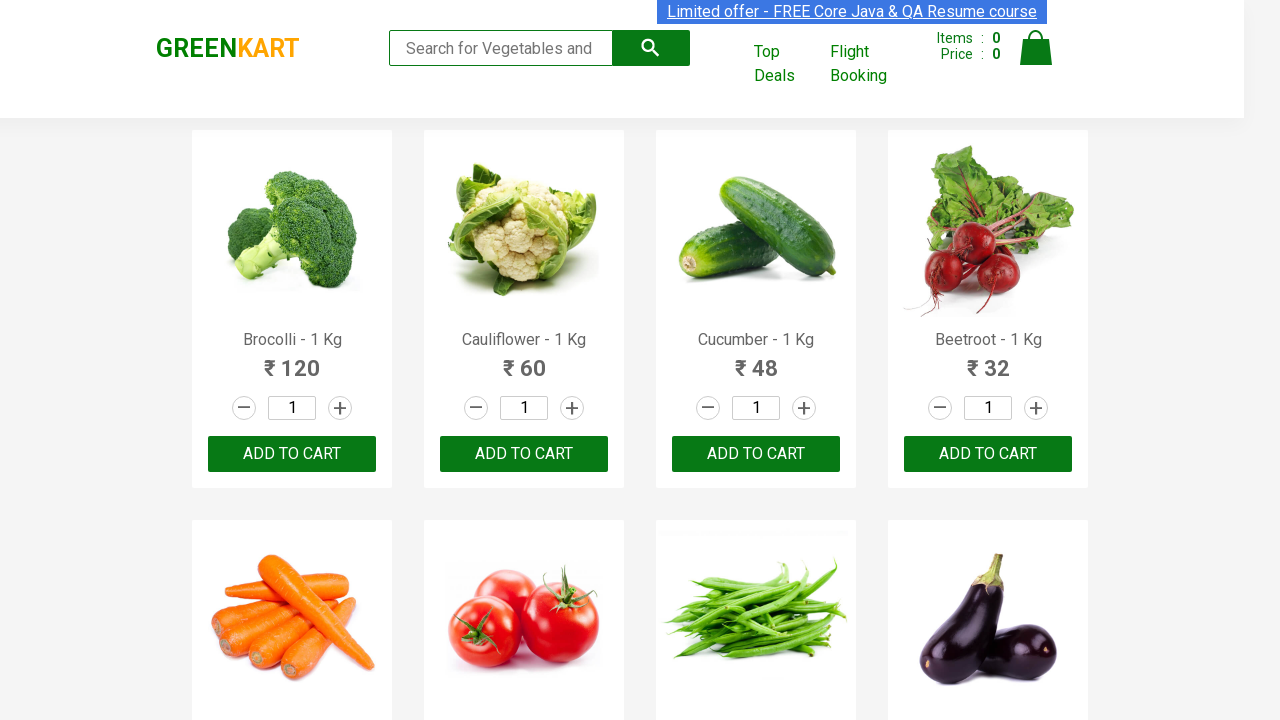

Successfully waited for more than 10 products to load on the page
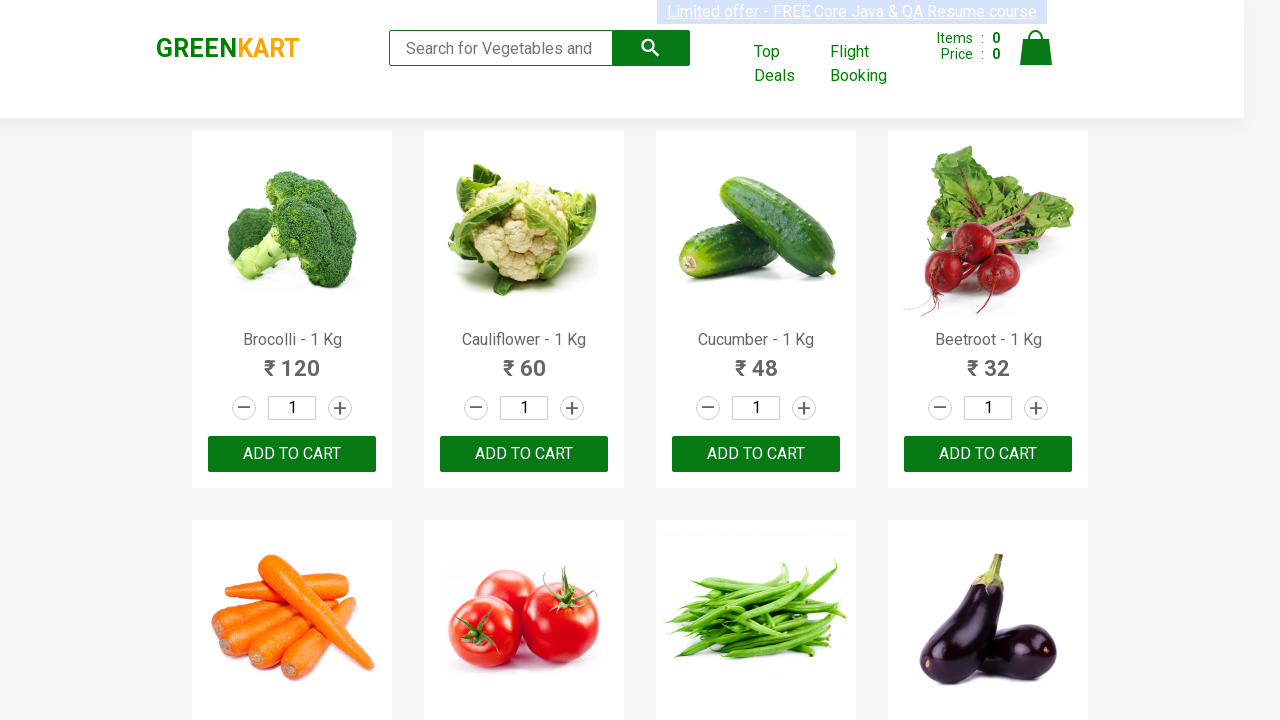

TimeoutException was raised after 5 seconds when waiting for invalid selector
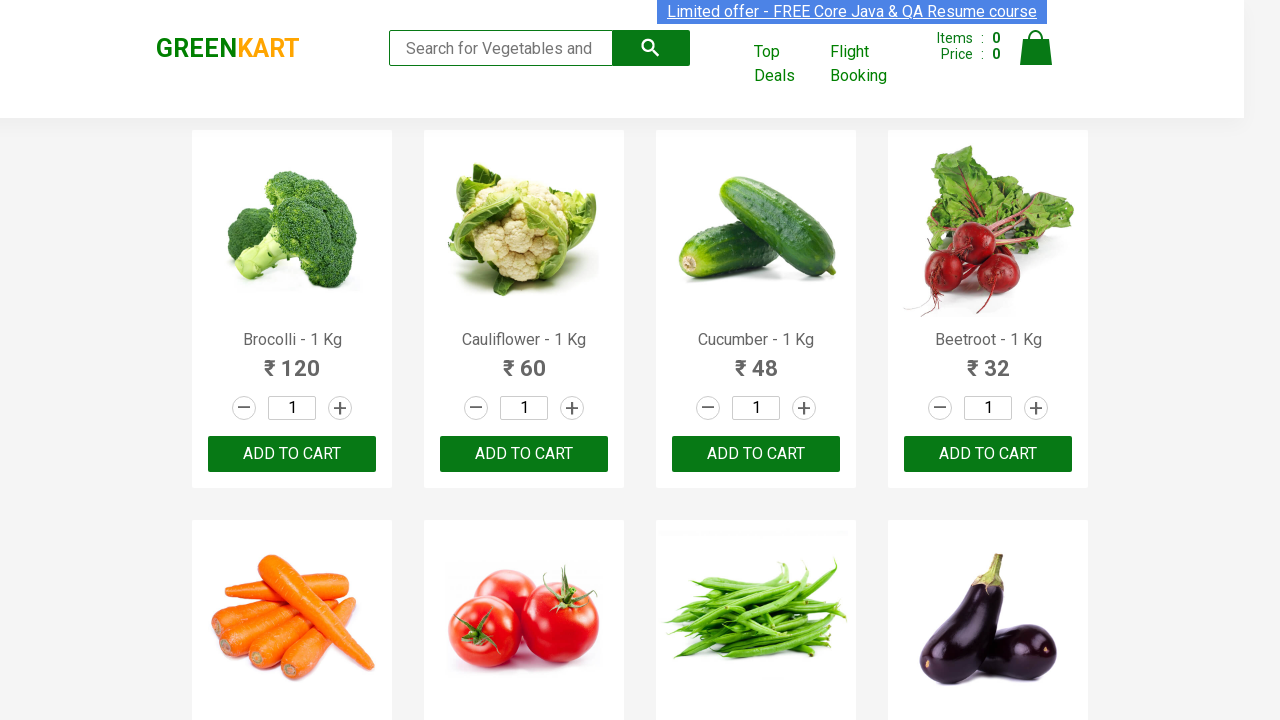

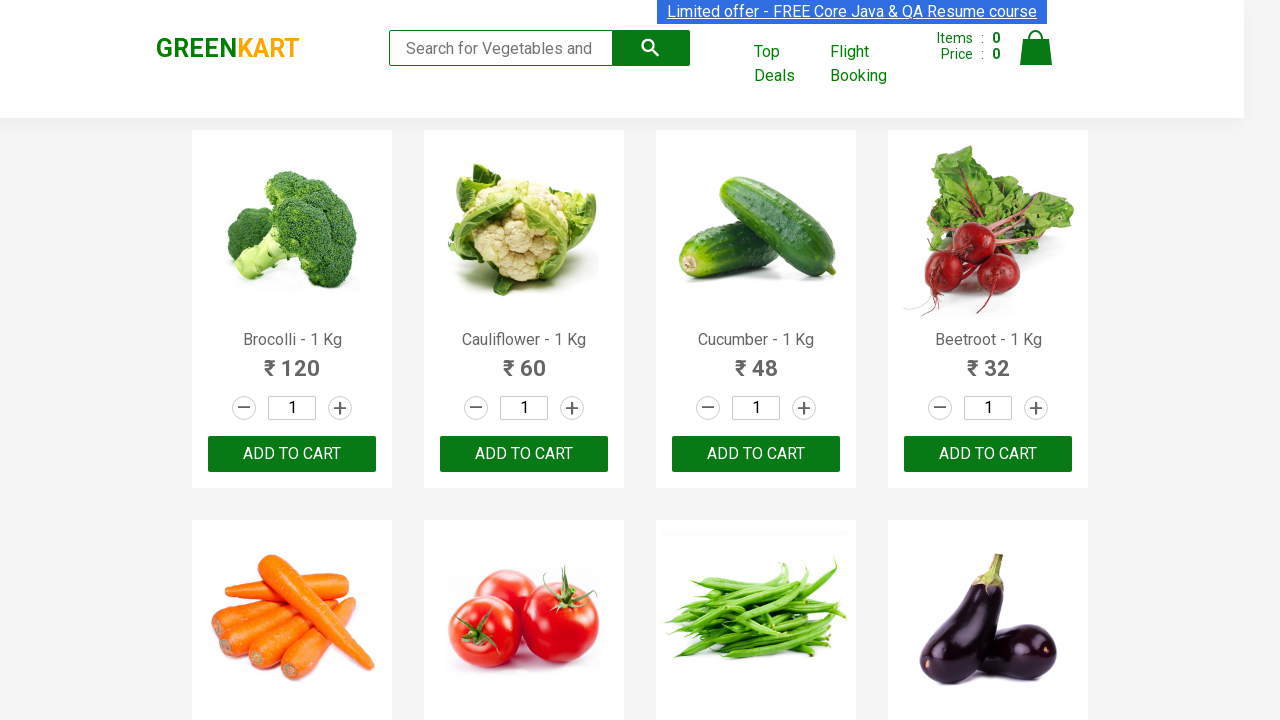